Solves a mathematical captcha by calculating a value, filling the answer, selecting checkboxes, and submitting the form

Starting URL: https://SunInJuly.github.io/execute_script.html

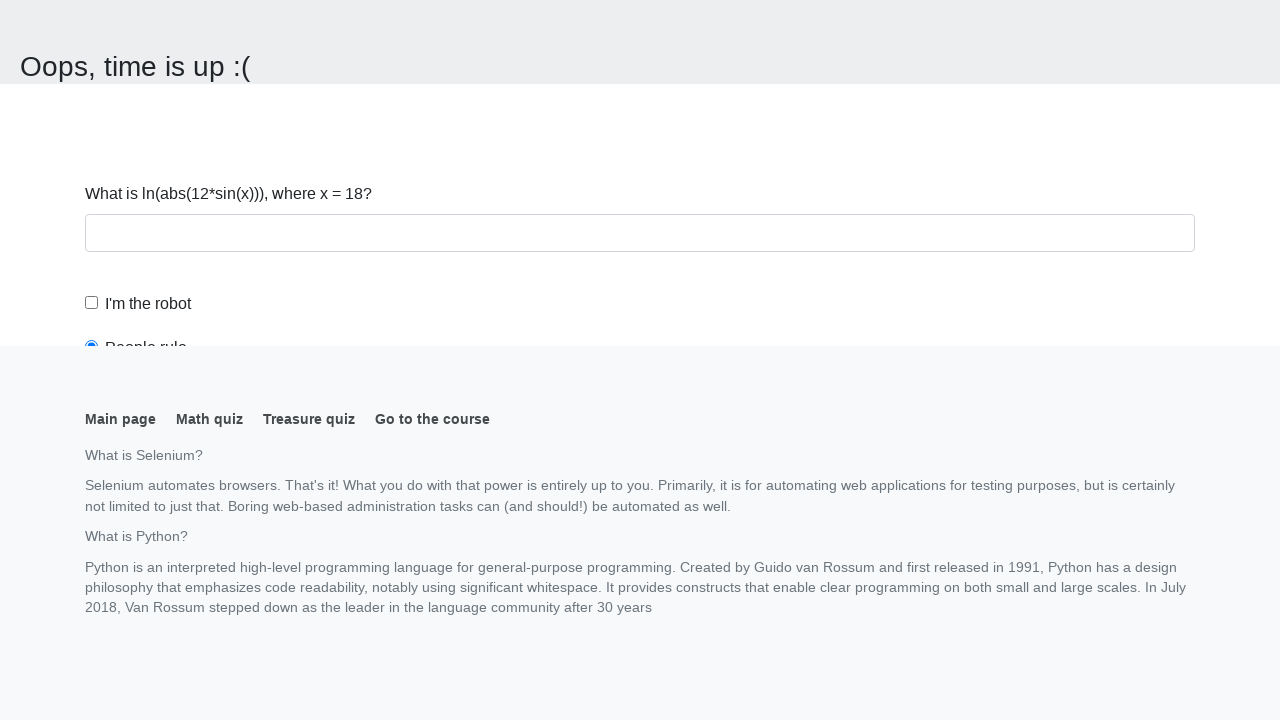

Navigated to the mathematical captcha page
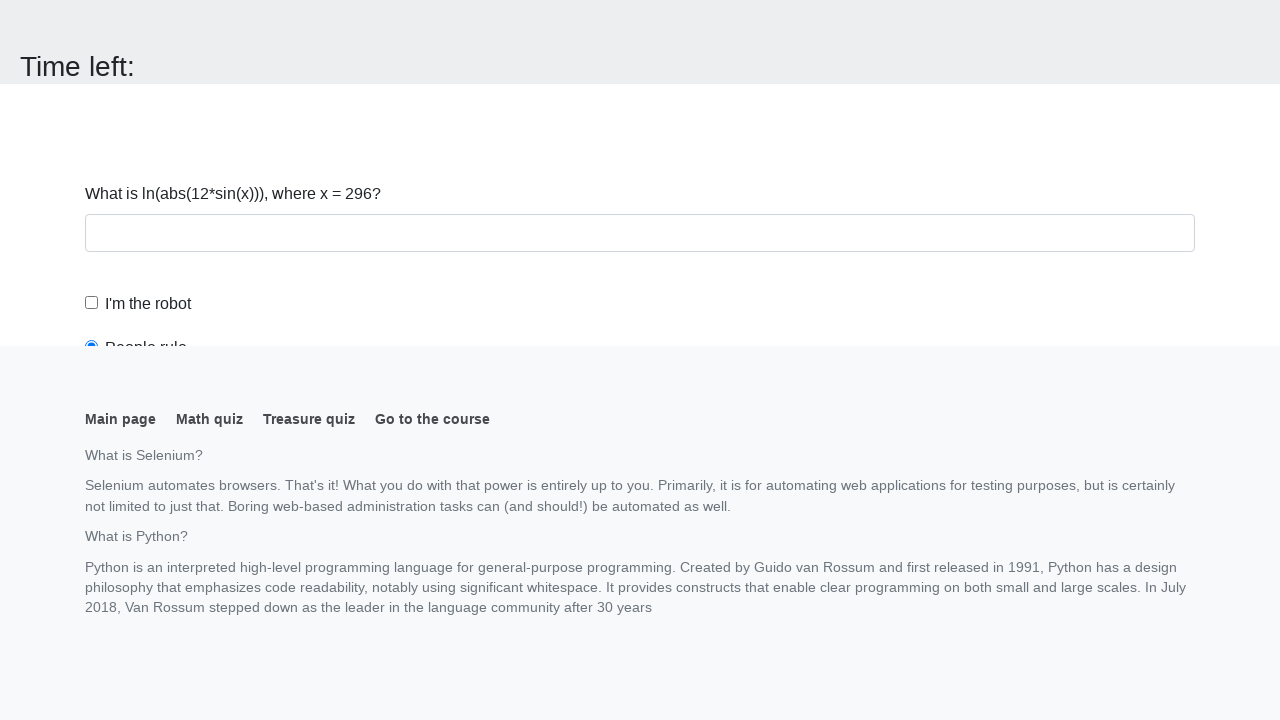

Located the input value element
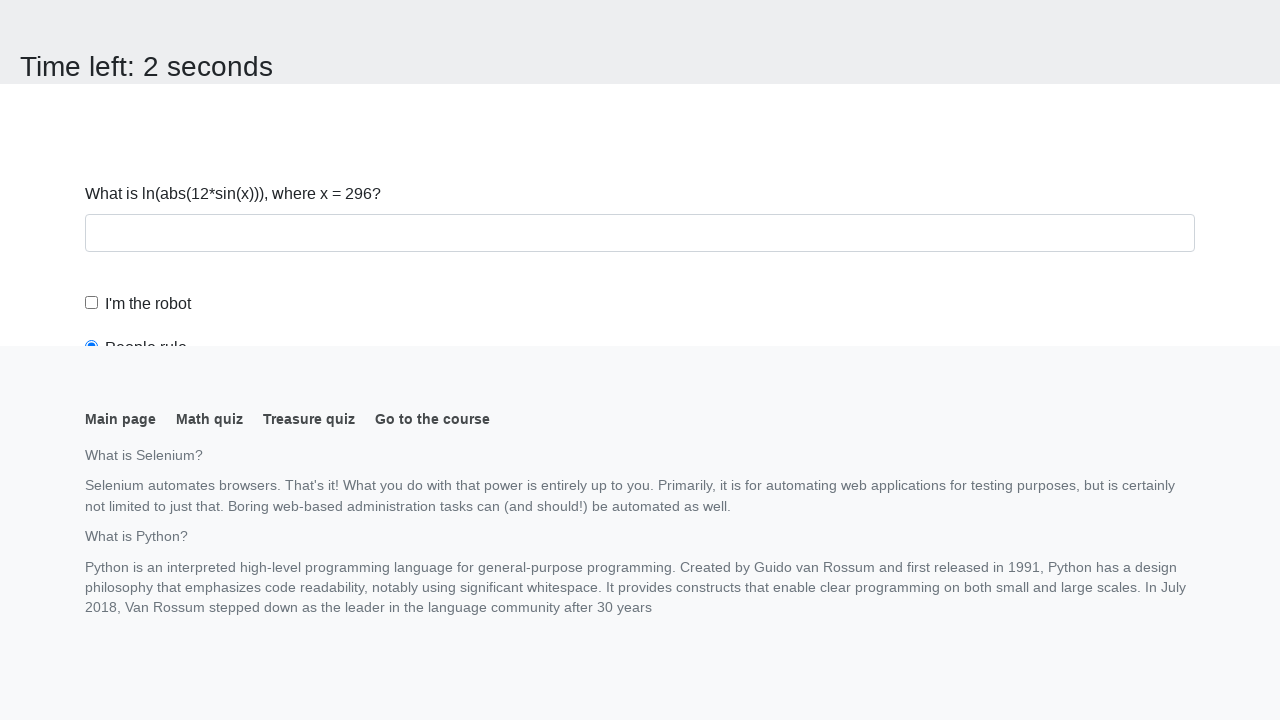

Retrieved input value: 296
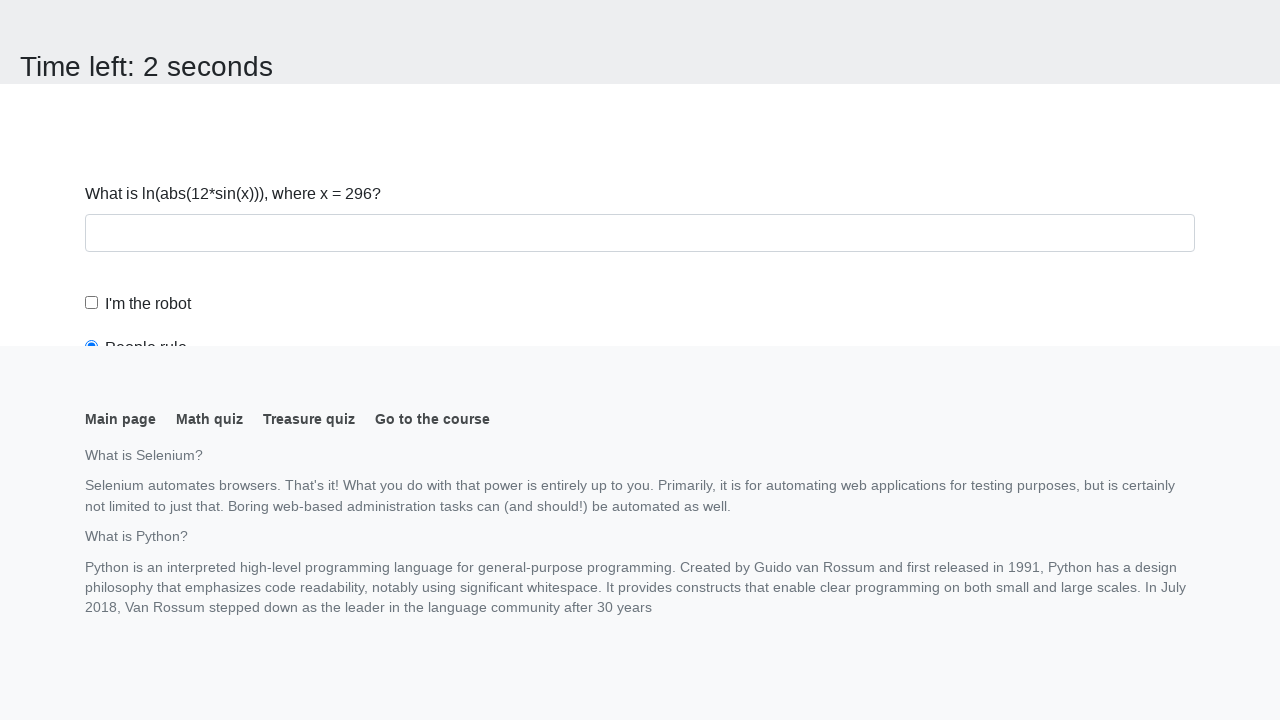

Calculated the mathematical answer: 2.0335461532404766
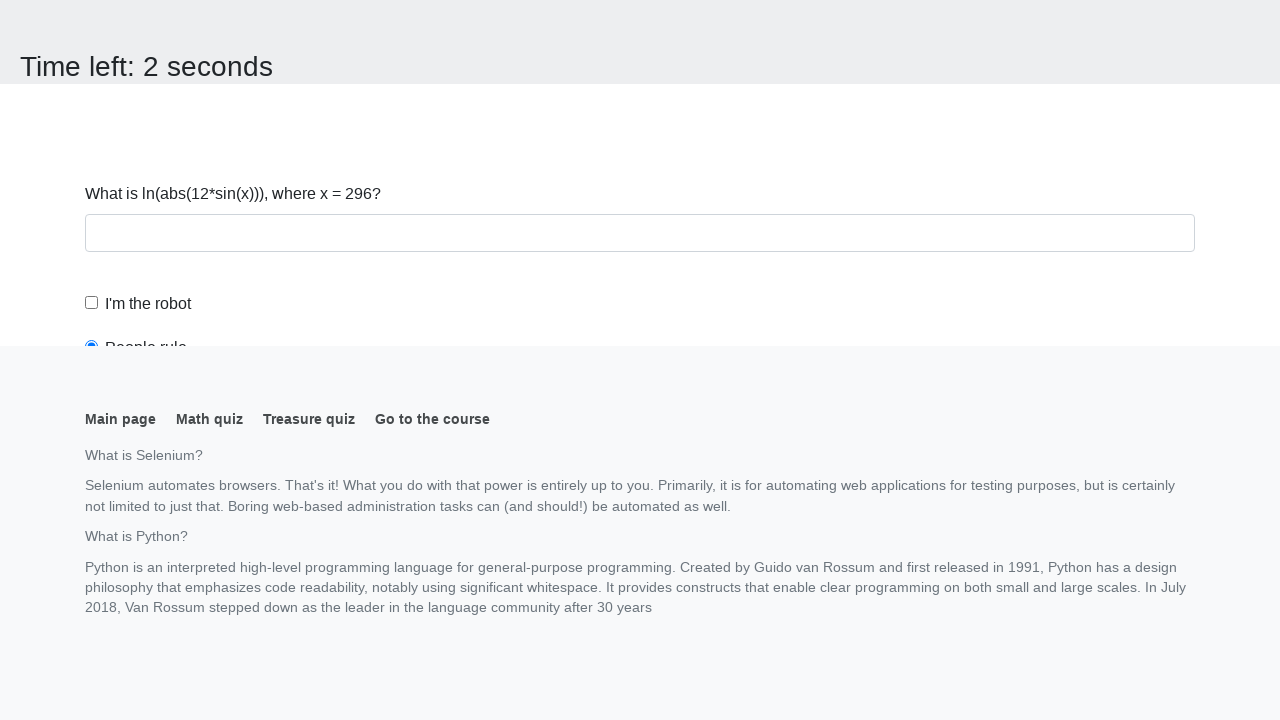

Located the submit button
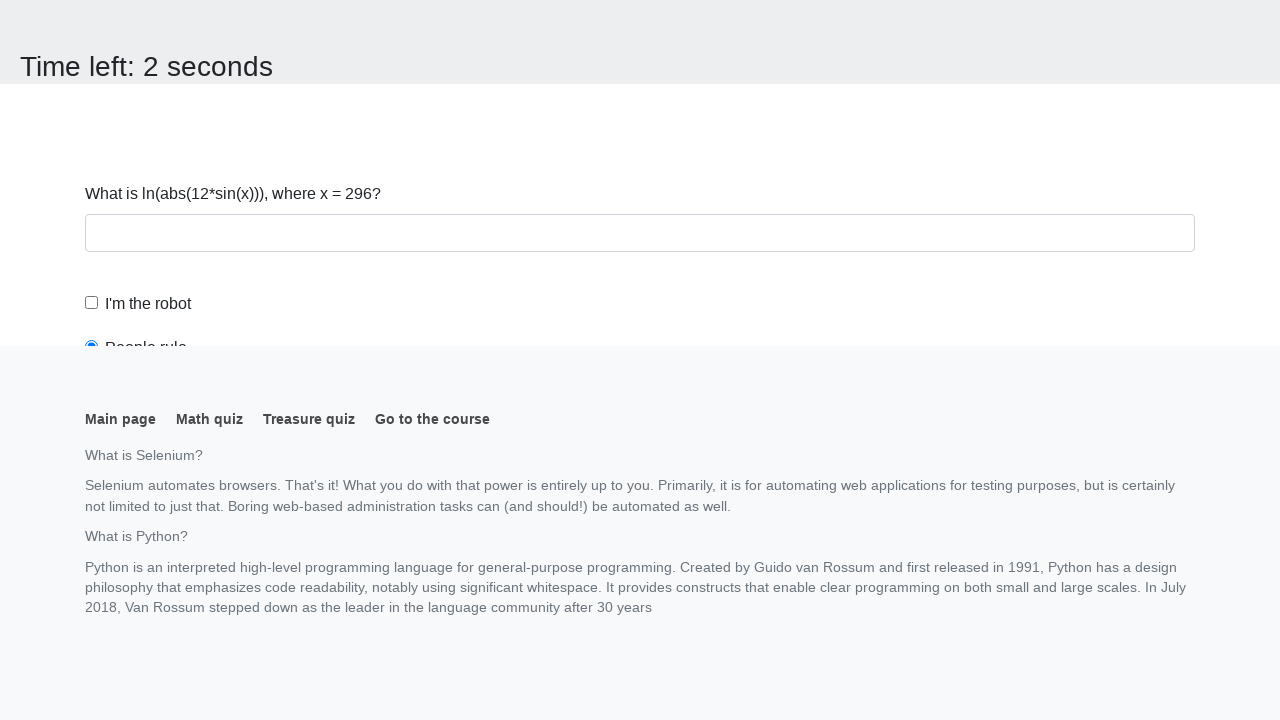

Scrolled submit button into view
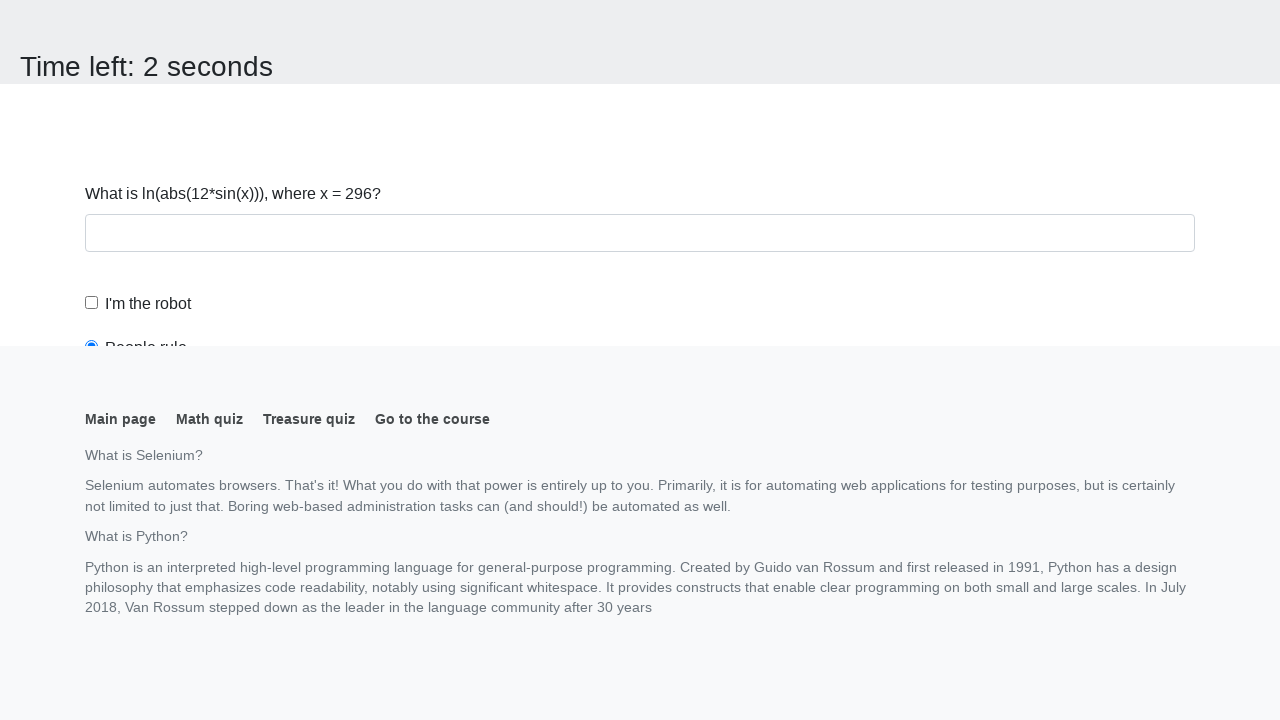

Filled answer field with calculated value: 2.0335461532404766 on #answer
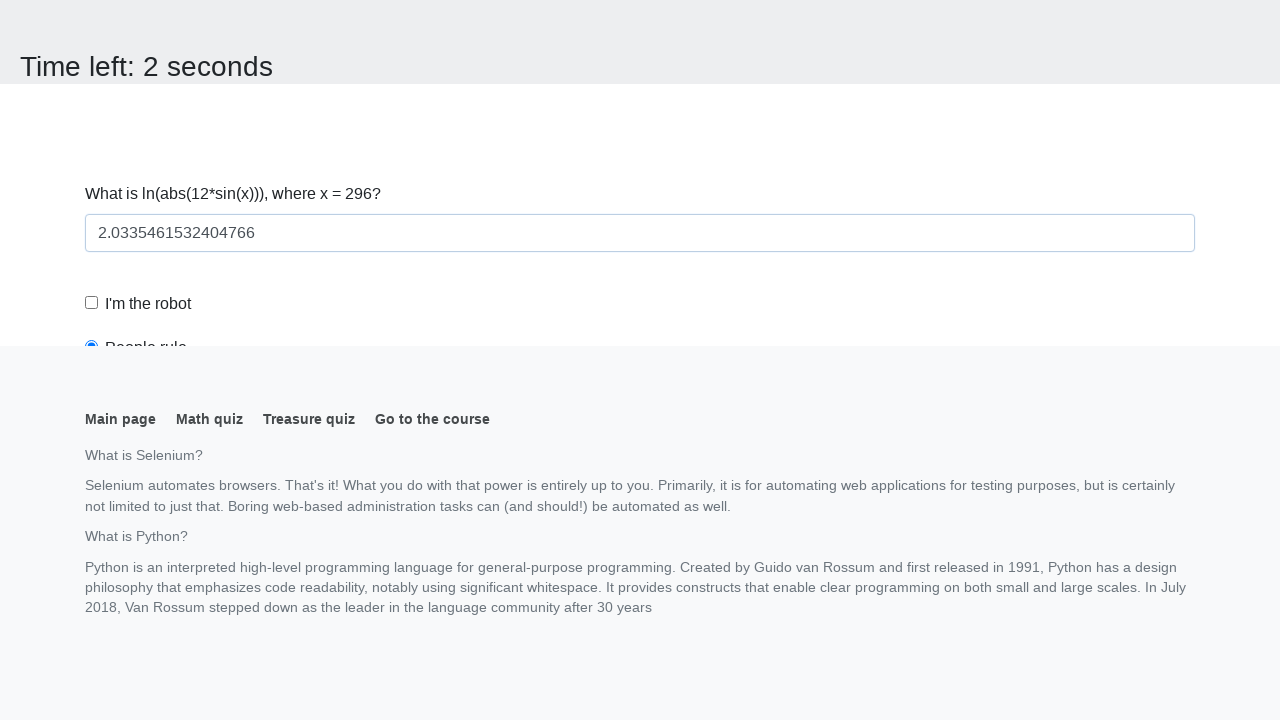

Clicked the robot checkbox at (92, 303) on #robotCheckbox
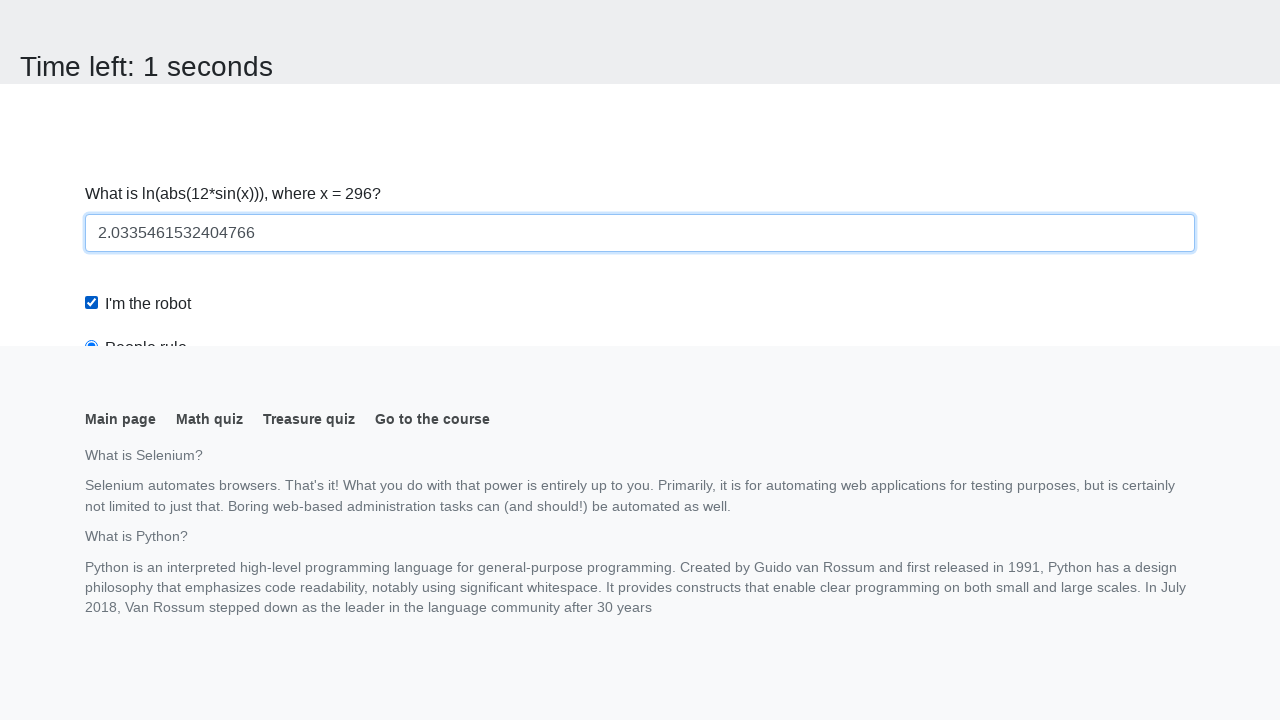

Clicked the robots rule radio button at (92, 7) on #robotsRule
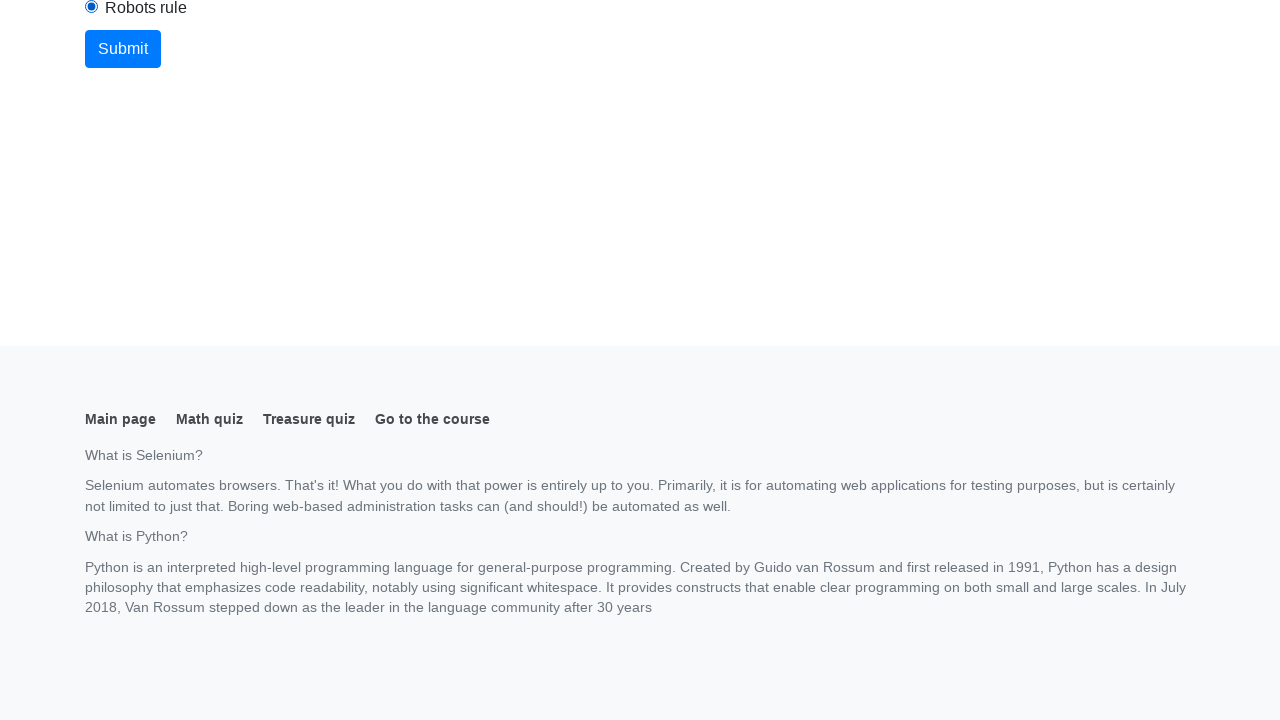

Clicked the submit button to complete the form at (123, 49) on button
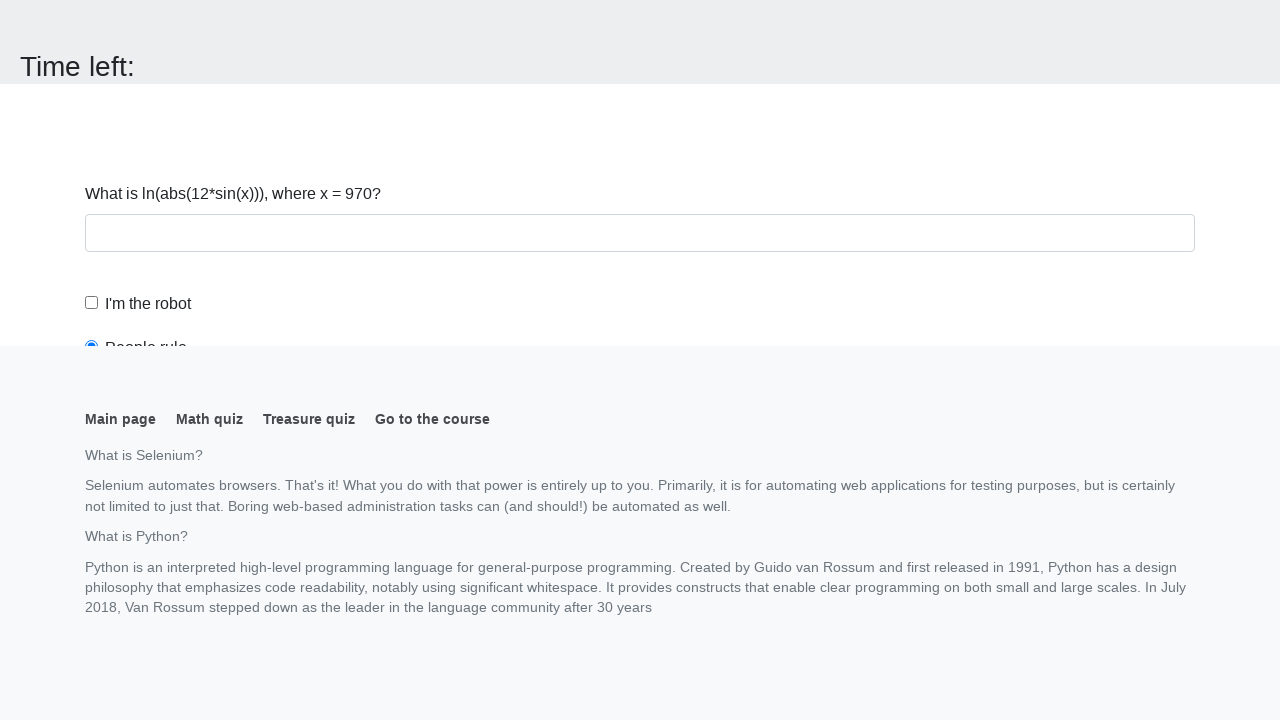

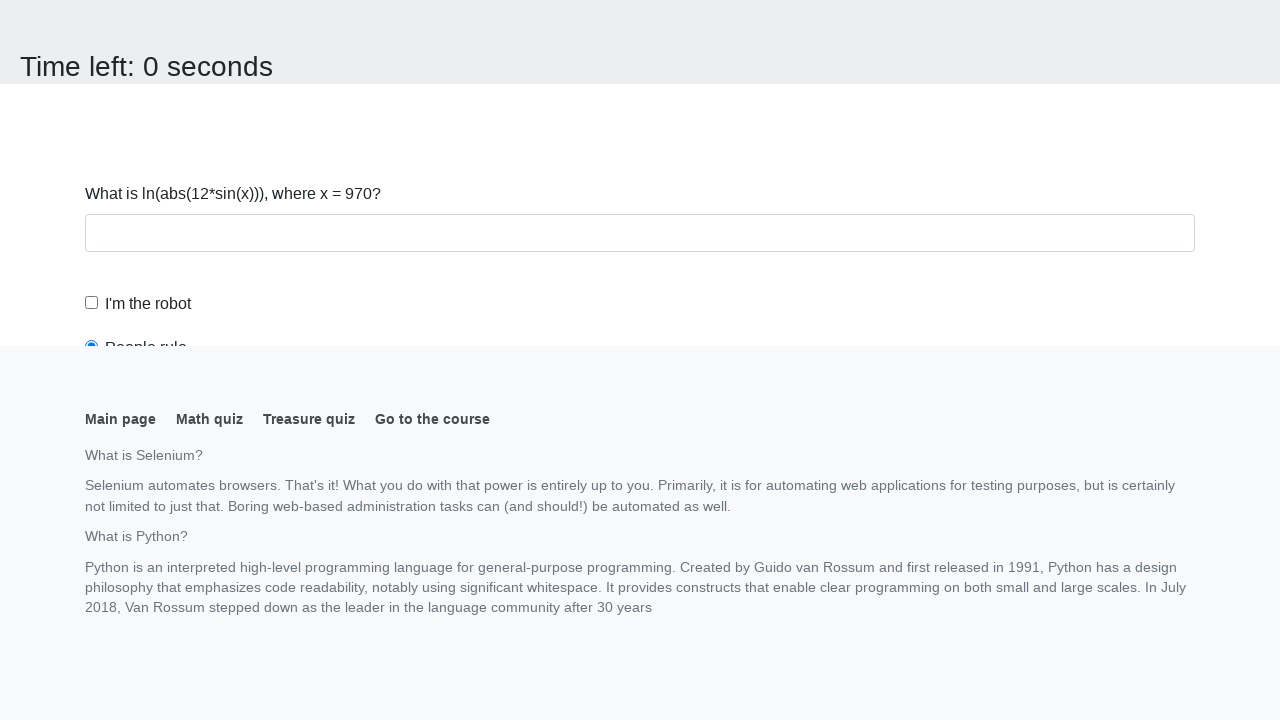